Tests user experience by filling a search input with a Japanese query, clicking a navigation link, and testing scroll performance.

Starting URL: https://bob-takuya.github.io/archi-site/

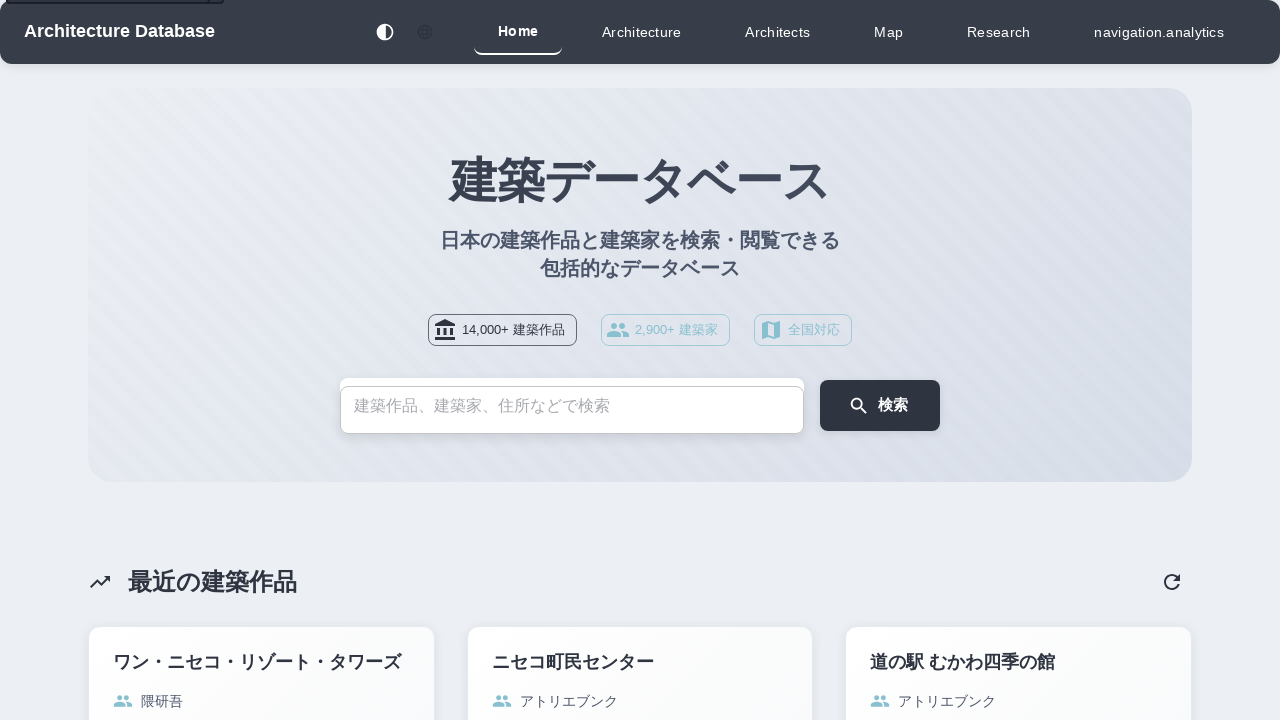

Filled search input with Japanese query '東京' (Tokyo) on input[type="search"], input[placeholder*="検索"]
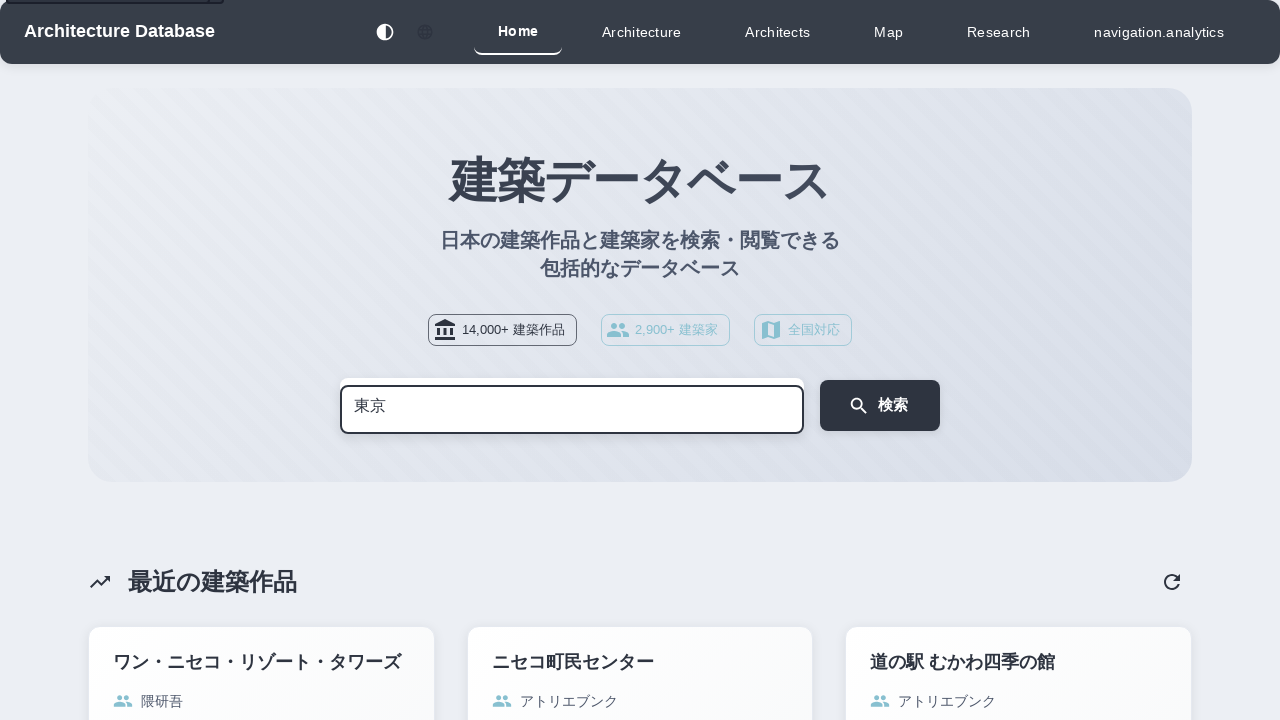

Waited 500ms for search results to process
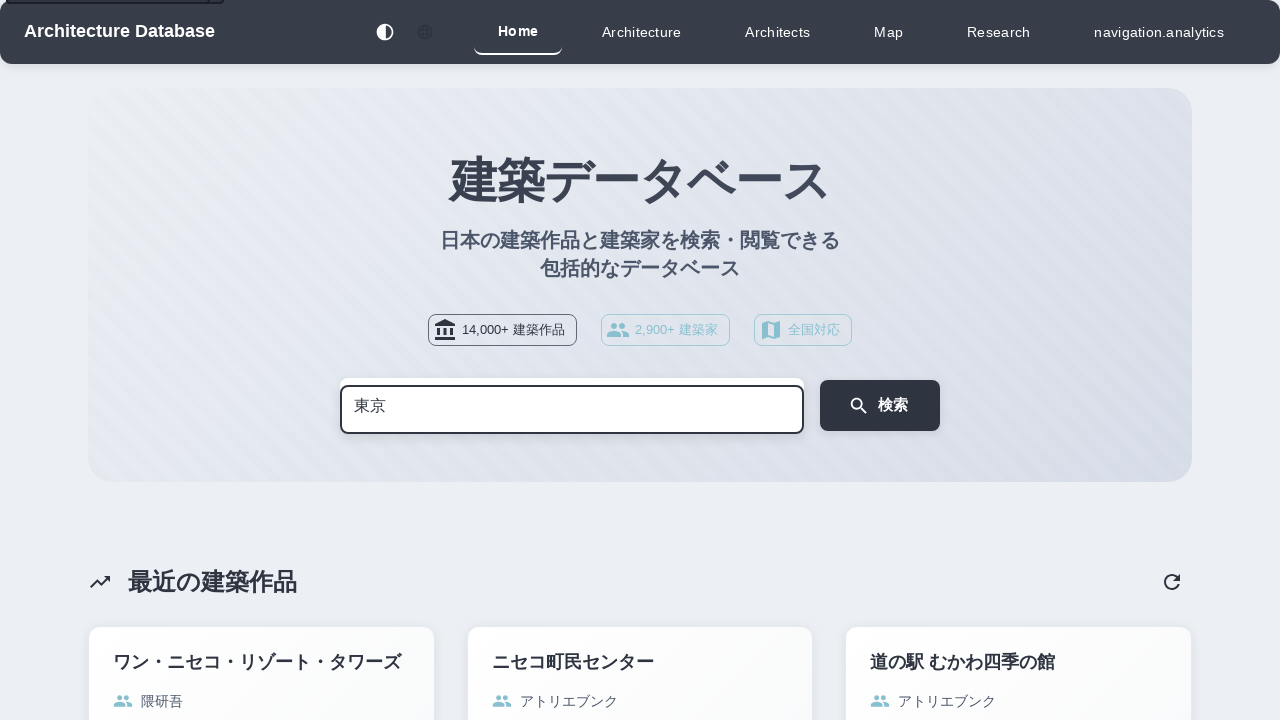

Clicked navigation link at (196, 32) on a[href*="architecture"], nav a:first-child
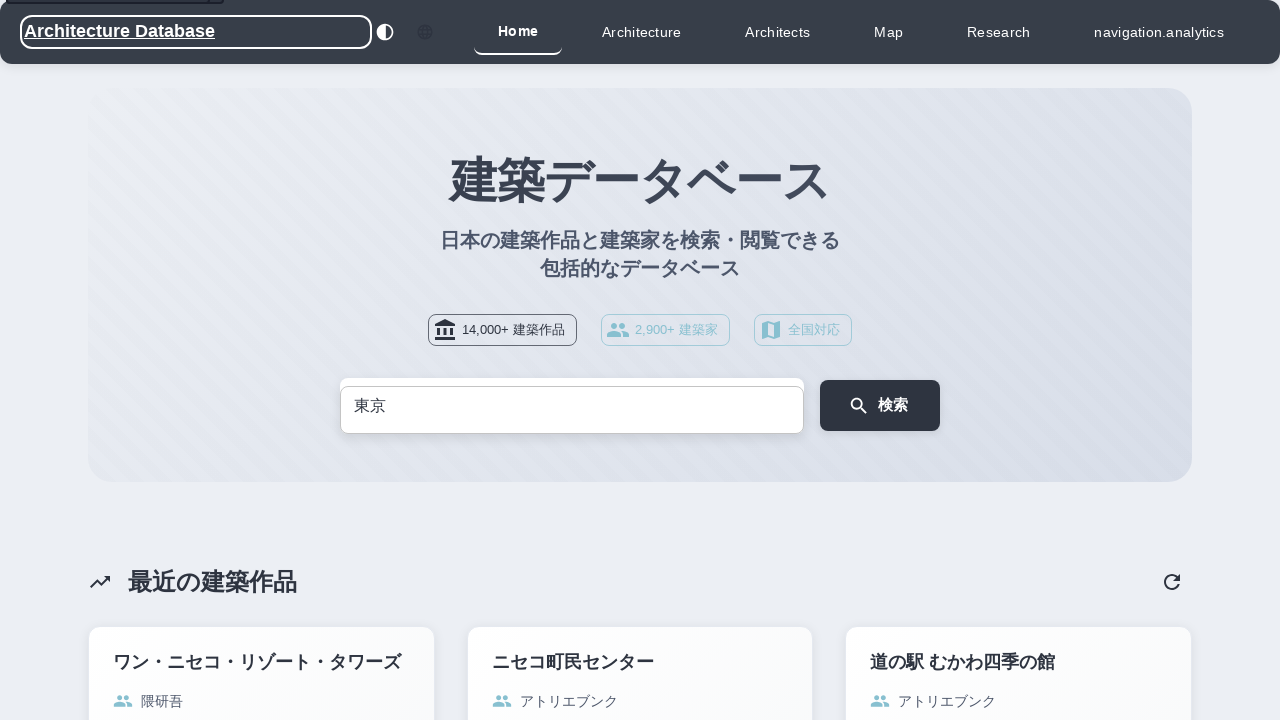

Navigation completed and DOM content loaded
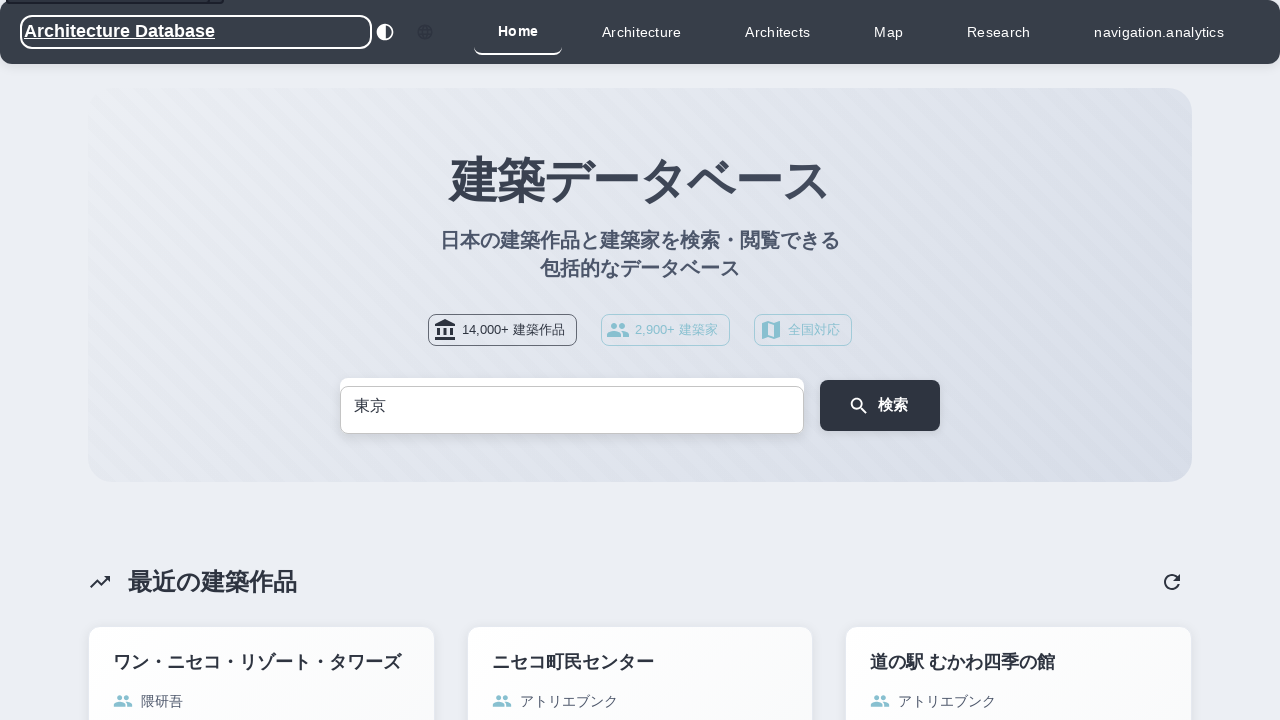

Scrolled down to 3x viewport height to test scroll performance
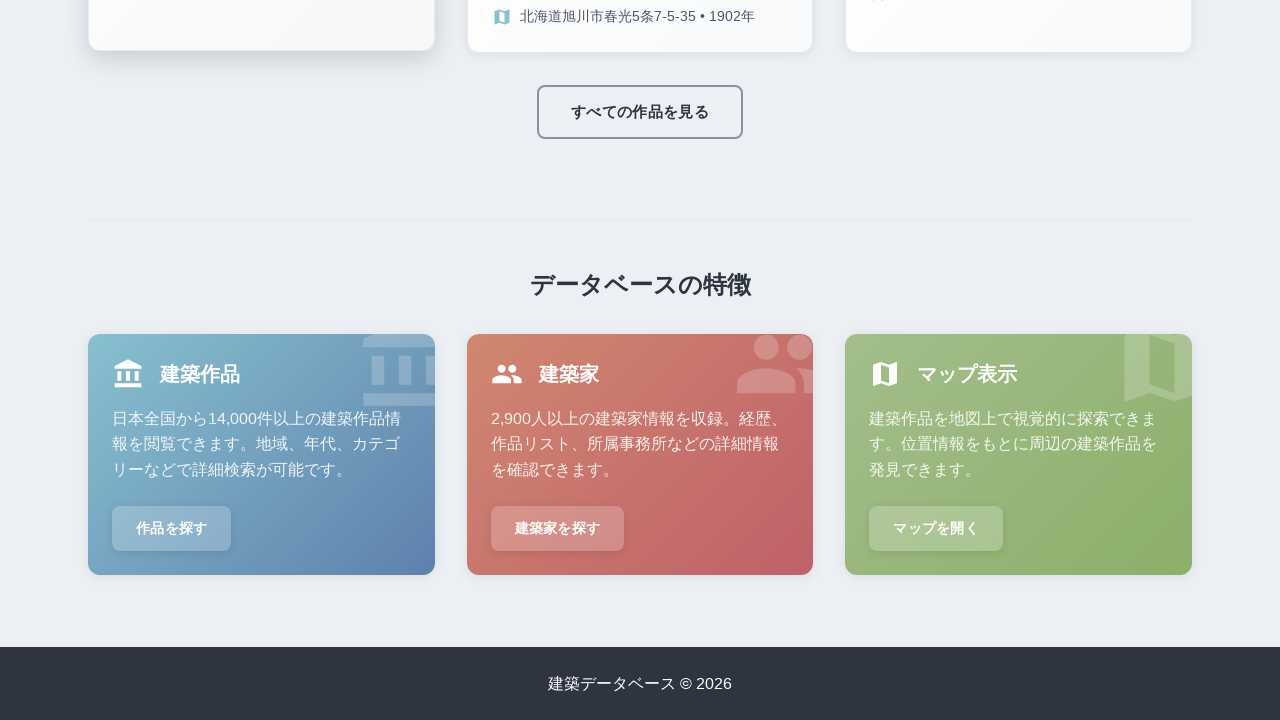

Waited 1000ms for scroll animation to complete
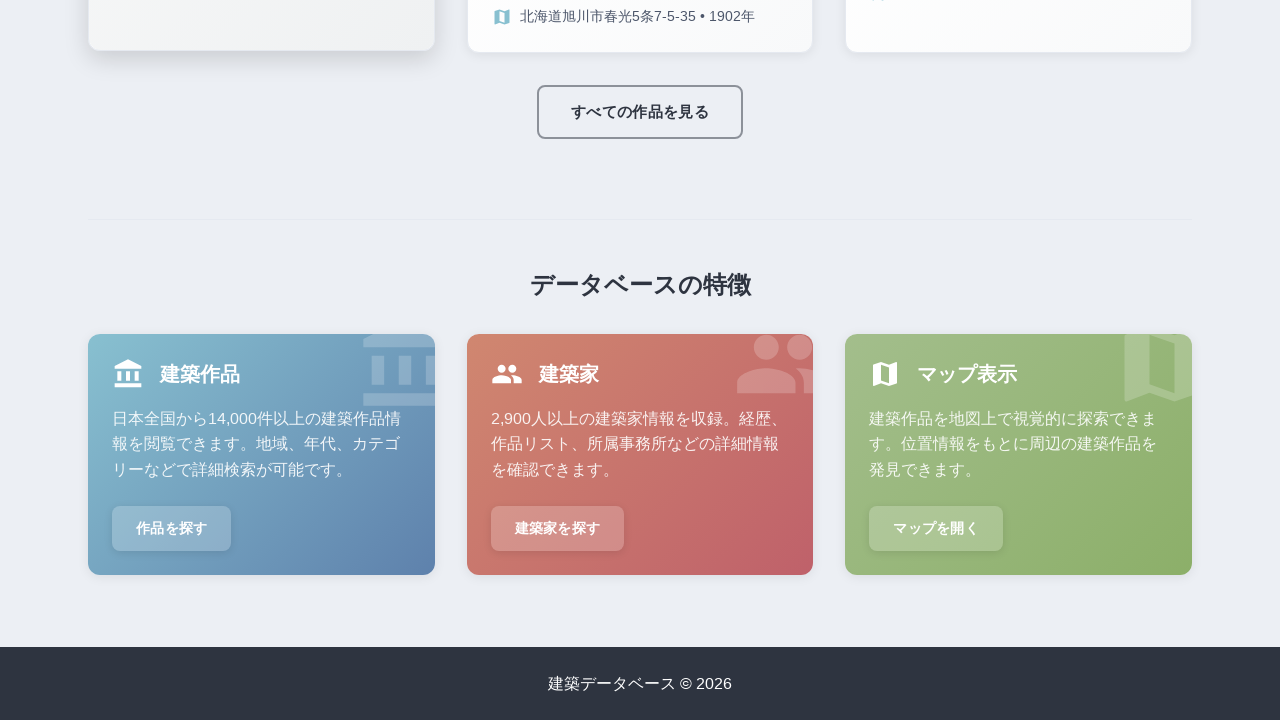

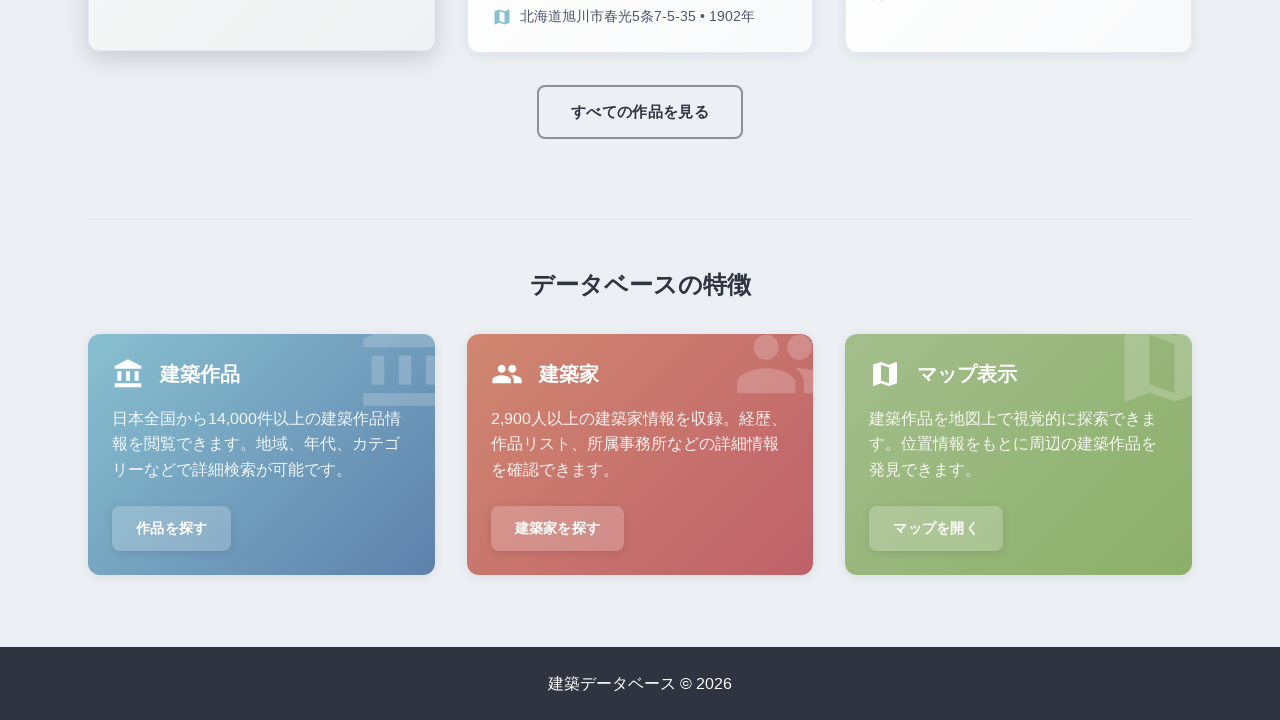